Tests that the complete all checkbox updates its state when individual items are completed or cleared

Starting URL: https://demo.playwright.dev/todomvc

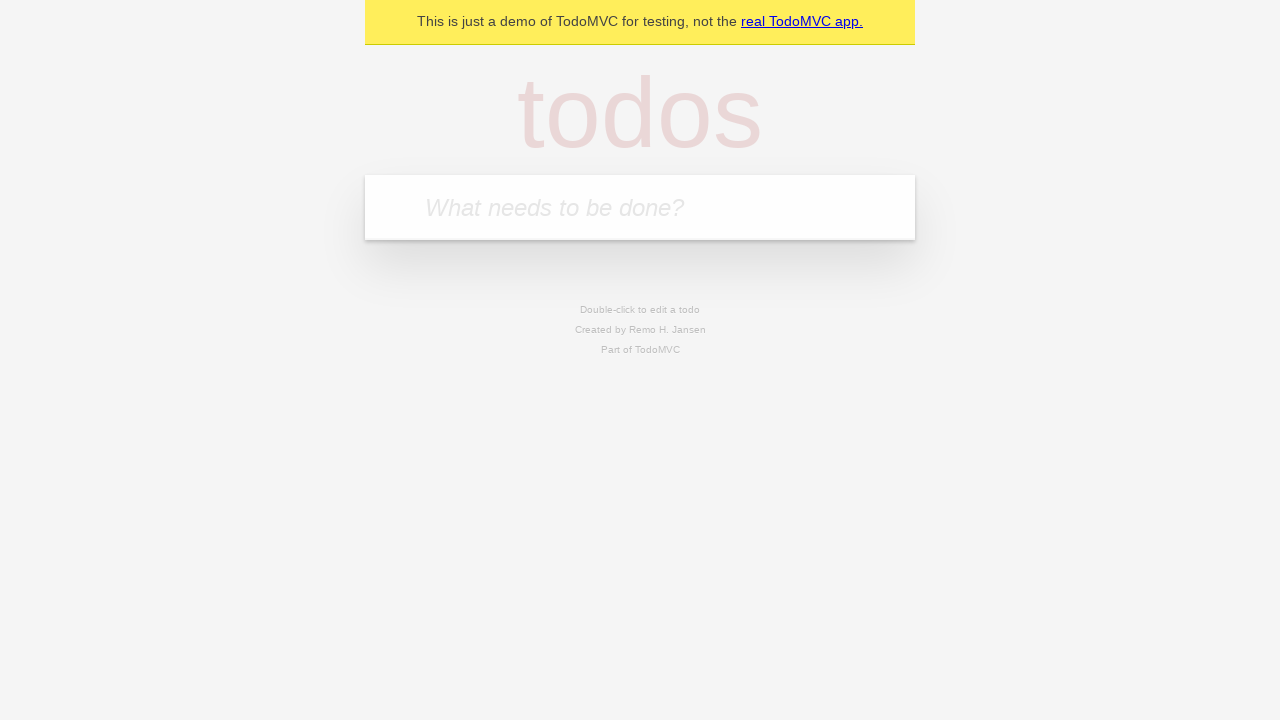

Filled todo input with 'buy some cheese' on internal:attr=[placeholder="What needs to be done?"i]
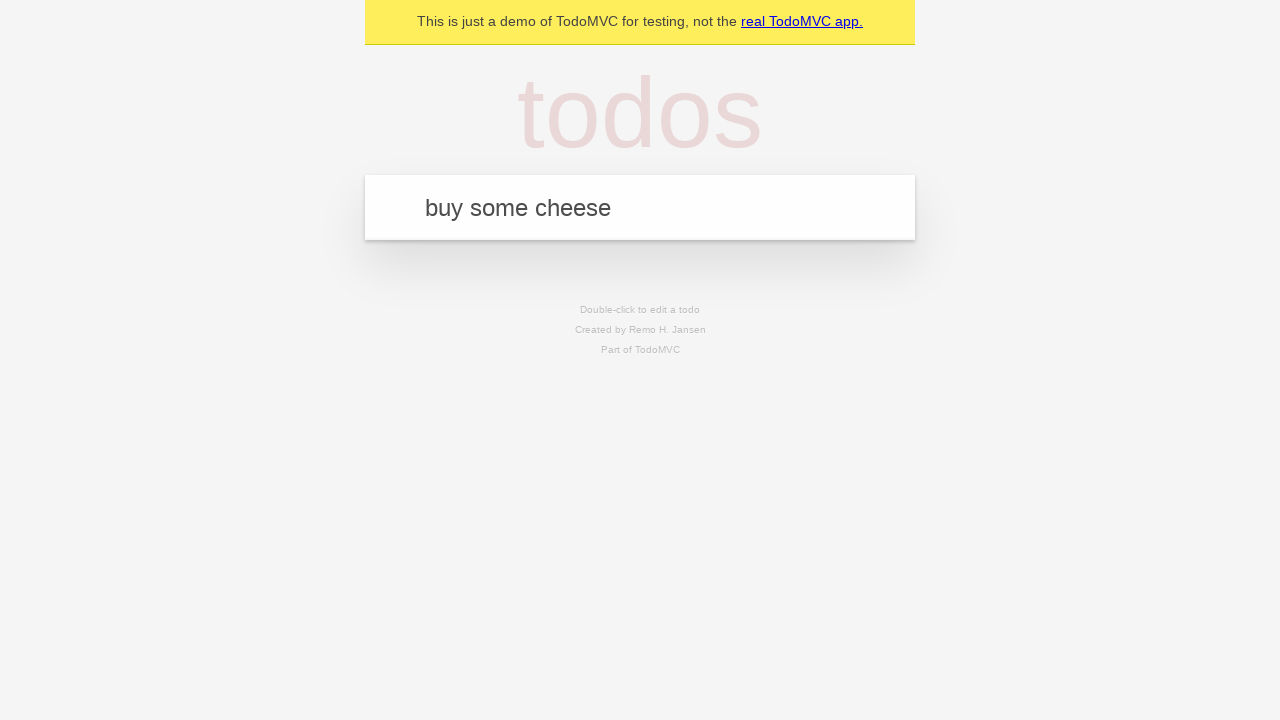

Pressed Enter to create todo 'buy some cheese' on internal:attr=[placeholder="What needs to be done?"i]
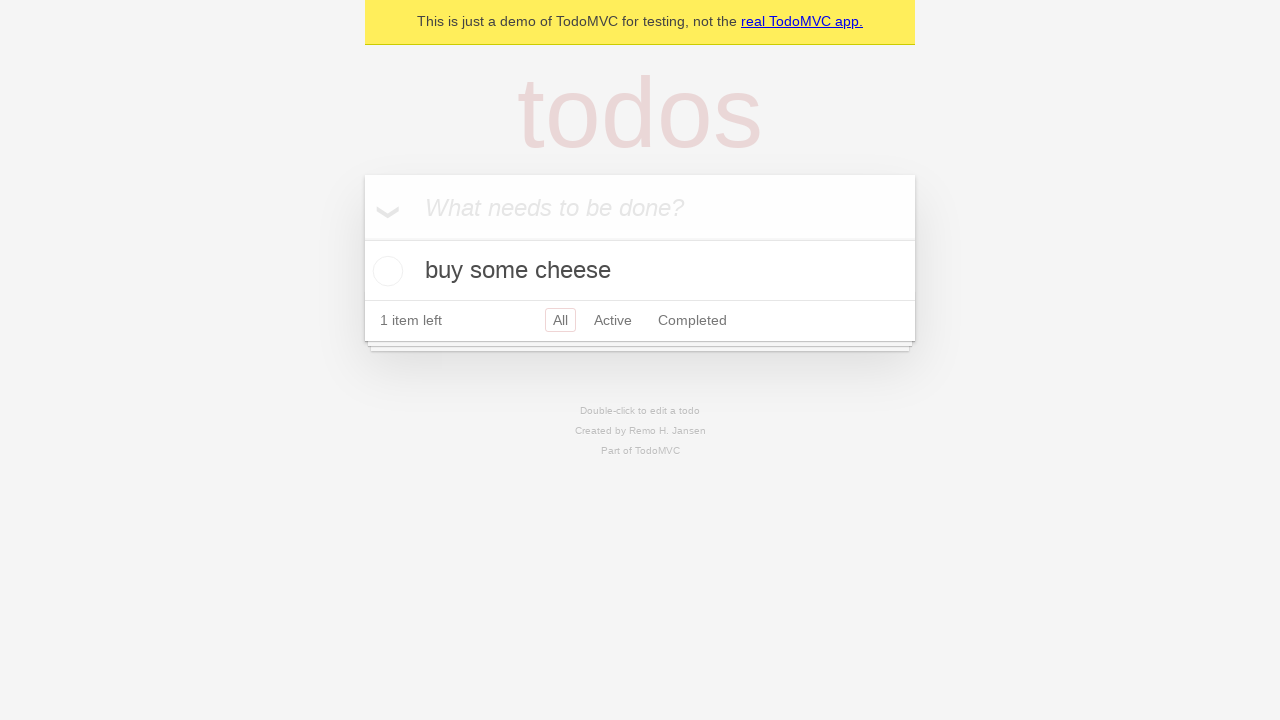

Filled todo input with 'feed the cat' on internal:attr=[placeholder="What needs to be done?"i]
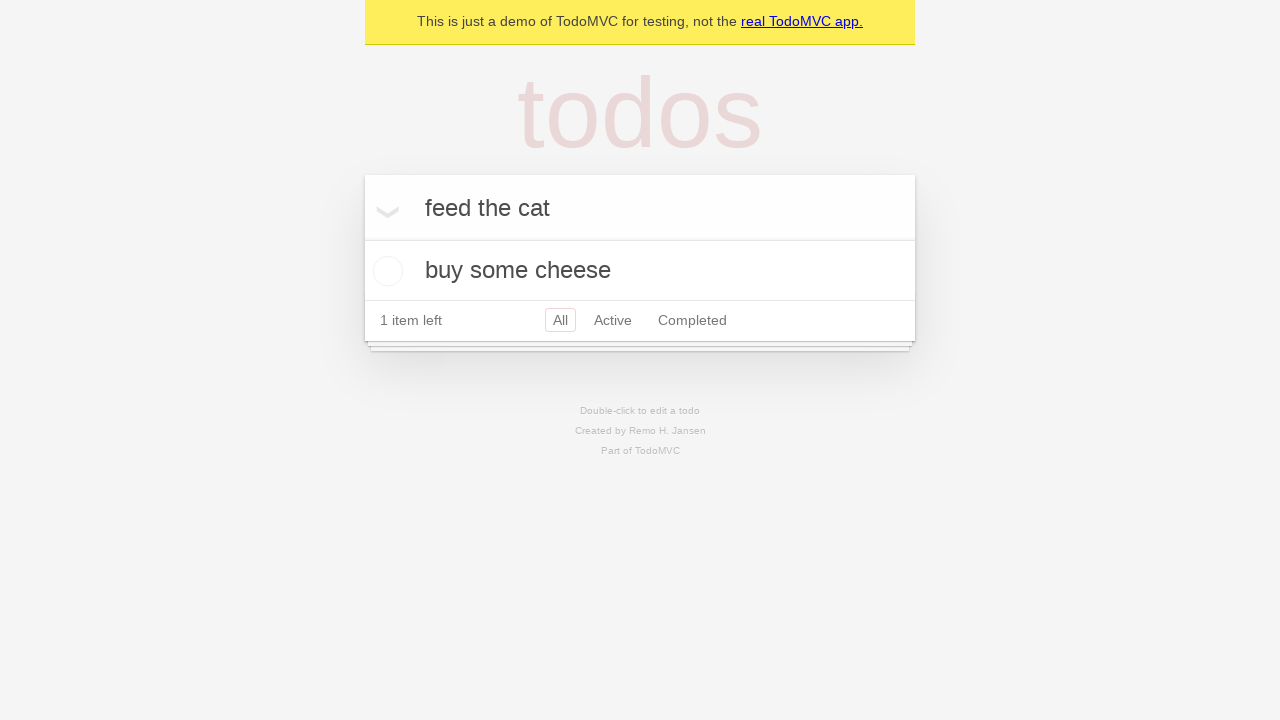

Pressed Enter to create todo 'feed the cat' on internal:attr=[placeholder="What needs to be done?"i]
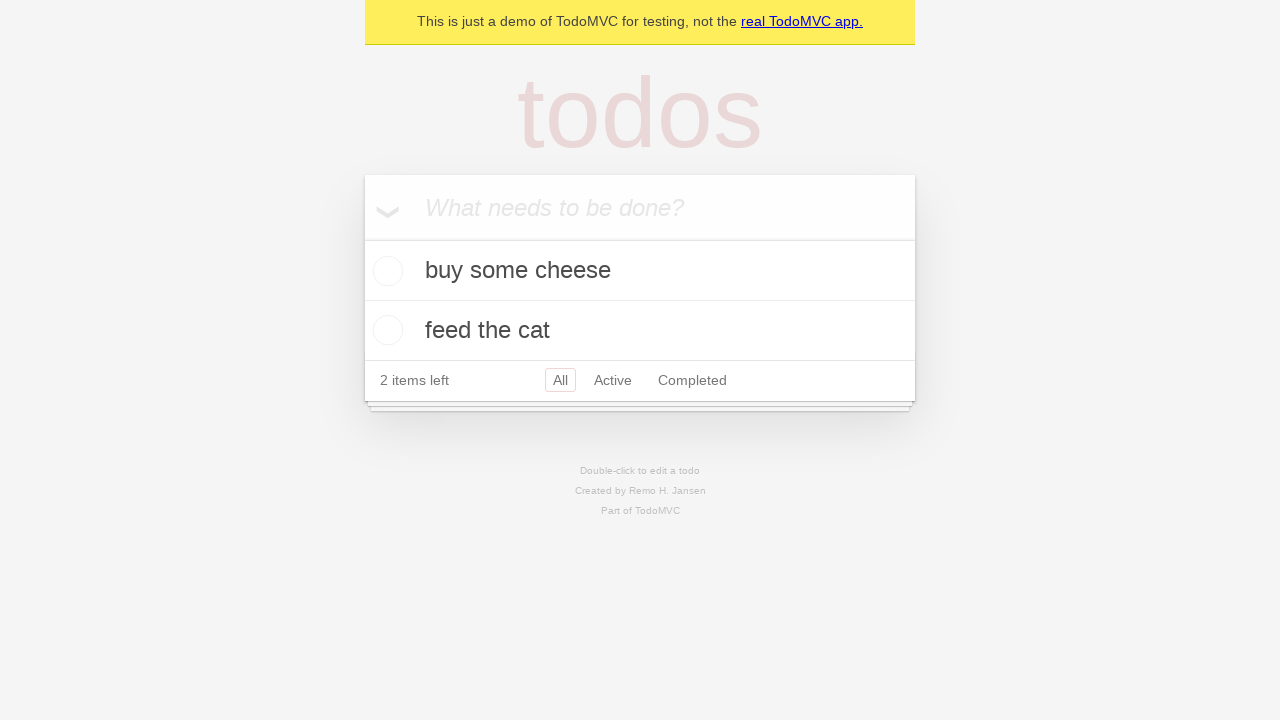

Filled todo input with 'book a doctors appointment' on internal:attr=[placeholder="What needs to be done?"i]
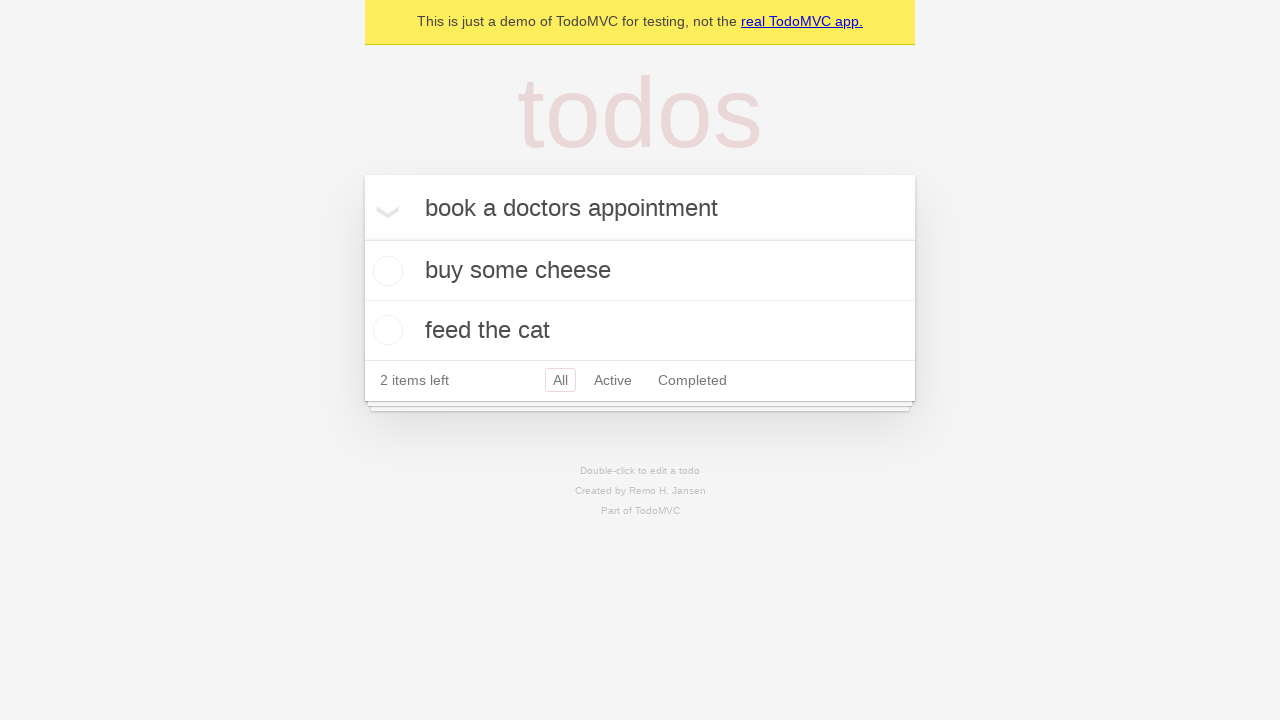

Pressed Enter to create todo 'book a doctors appointment' on internal:attr=[placeholder="What needs to be done?"i]
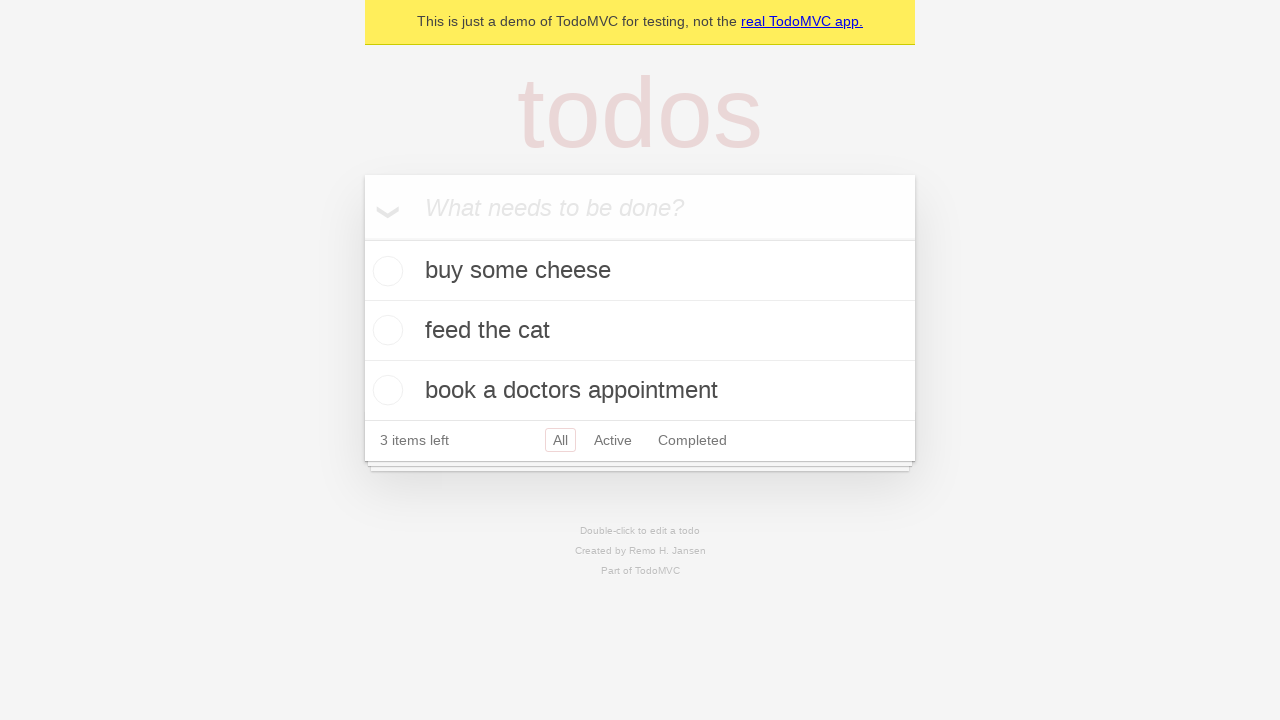

Checked the 'Mark all as complete' toggle at (362, 238) on internal:label="Mark all as complete"i
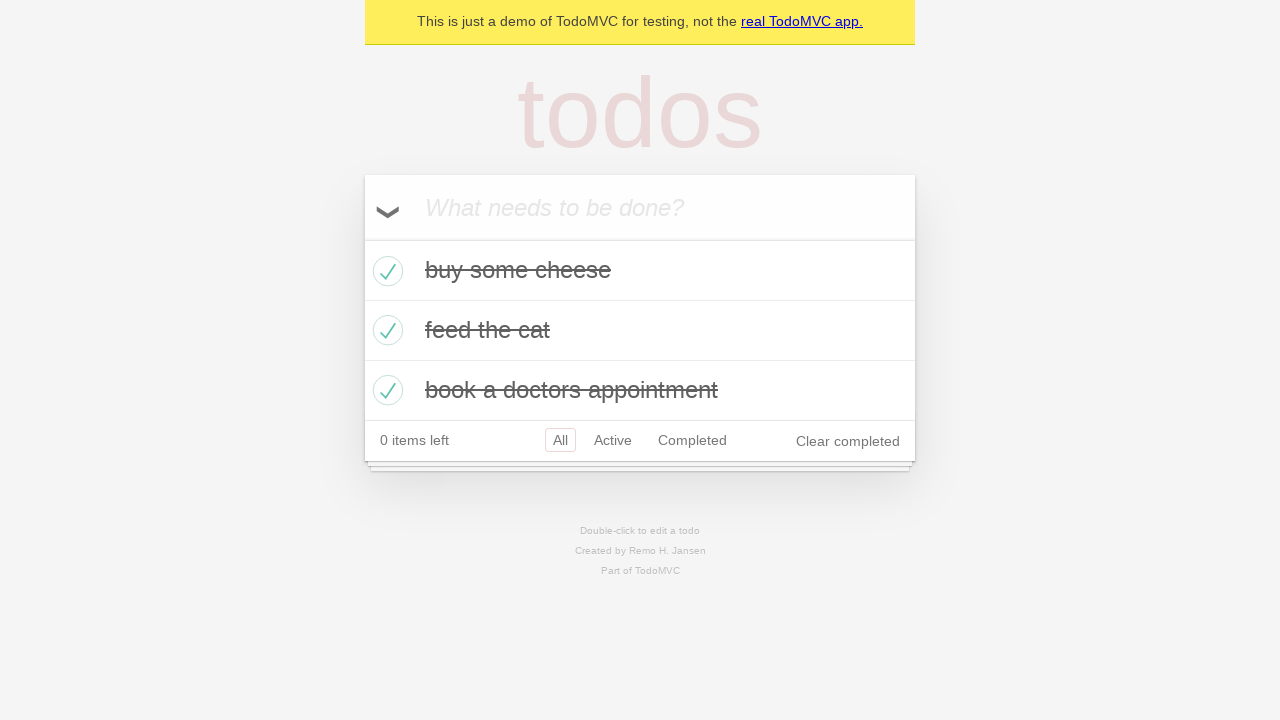

Unchecked the first todo item at (385, 271) on internal:testid=[data-testid="todo-item"s] >> nth=0 >> internal:role=checkbox
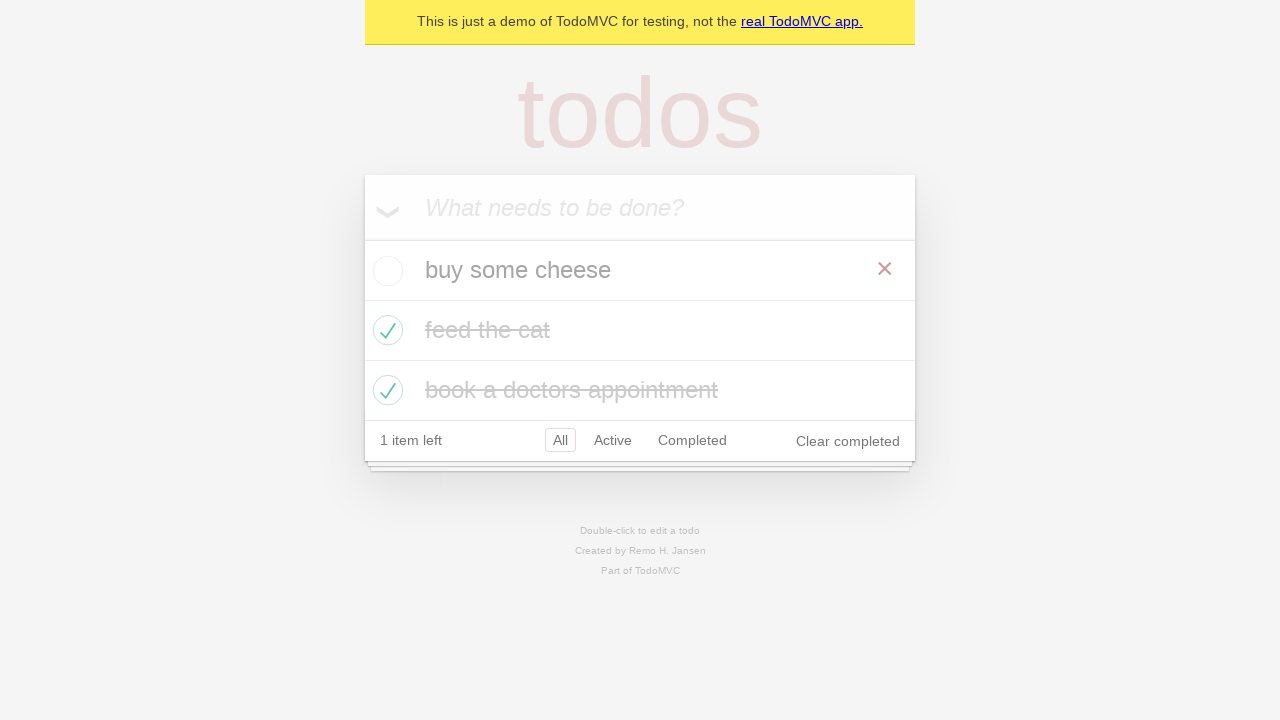

Re-checked the first todo item at (385, 271) on internal:testid=[data-testid="todo-item"s] >> nth=0 >> internal:role=checkbox
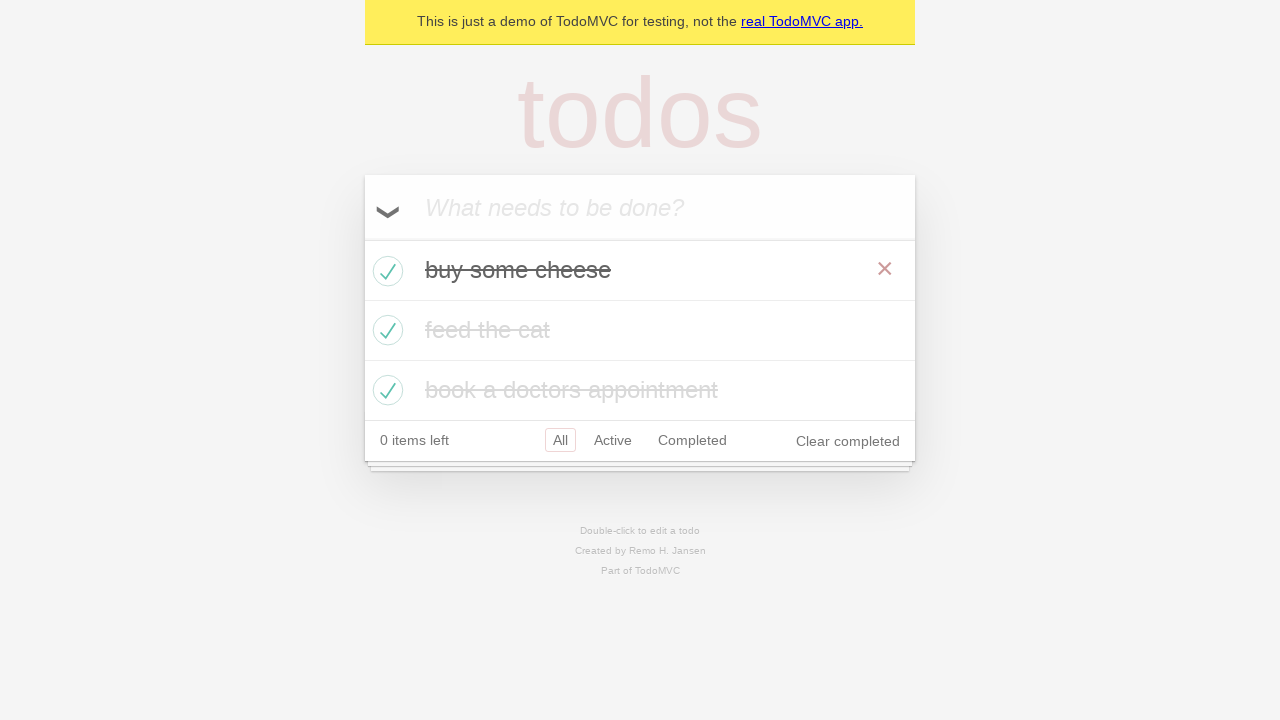

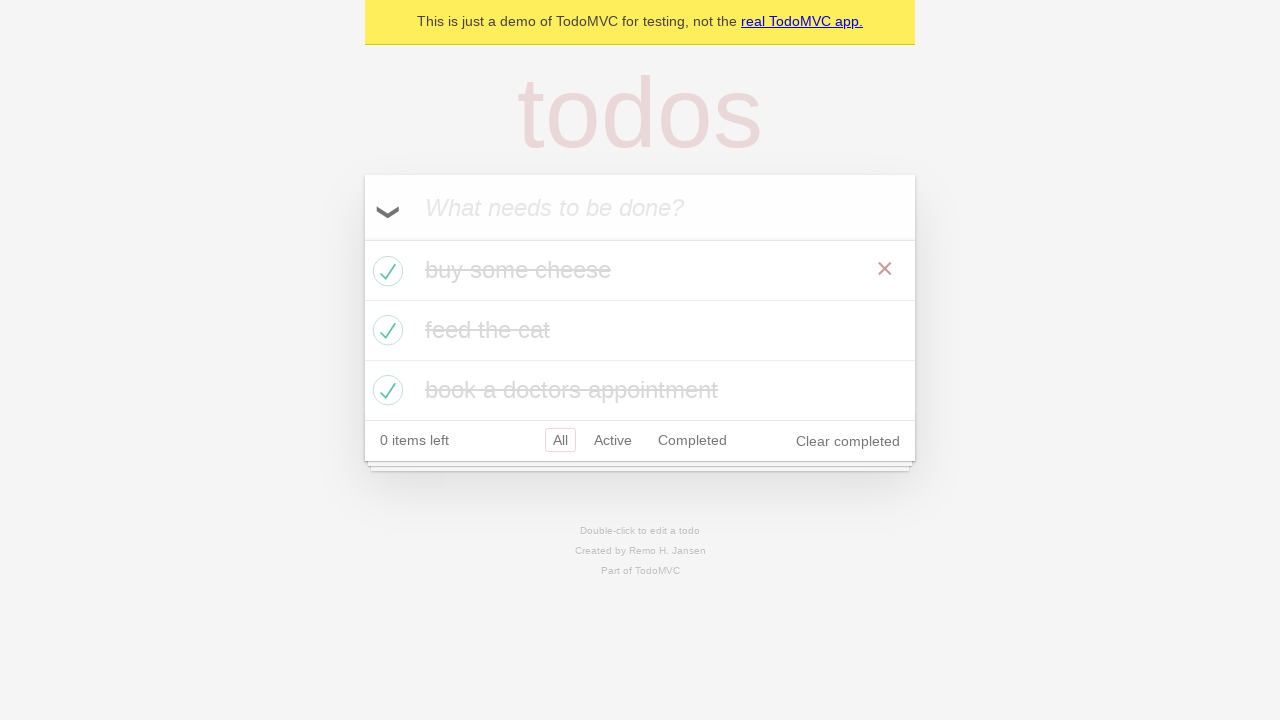